Navigates to a page, clicks on a link with a calculated number text, then fills out a form with personal information and submits it

Starting URL: http://suninjuly.github.io/find_link_text

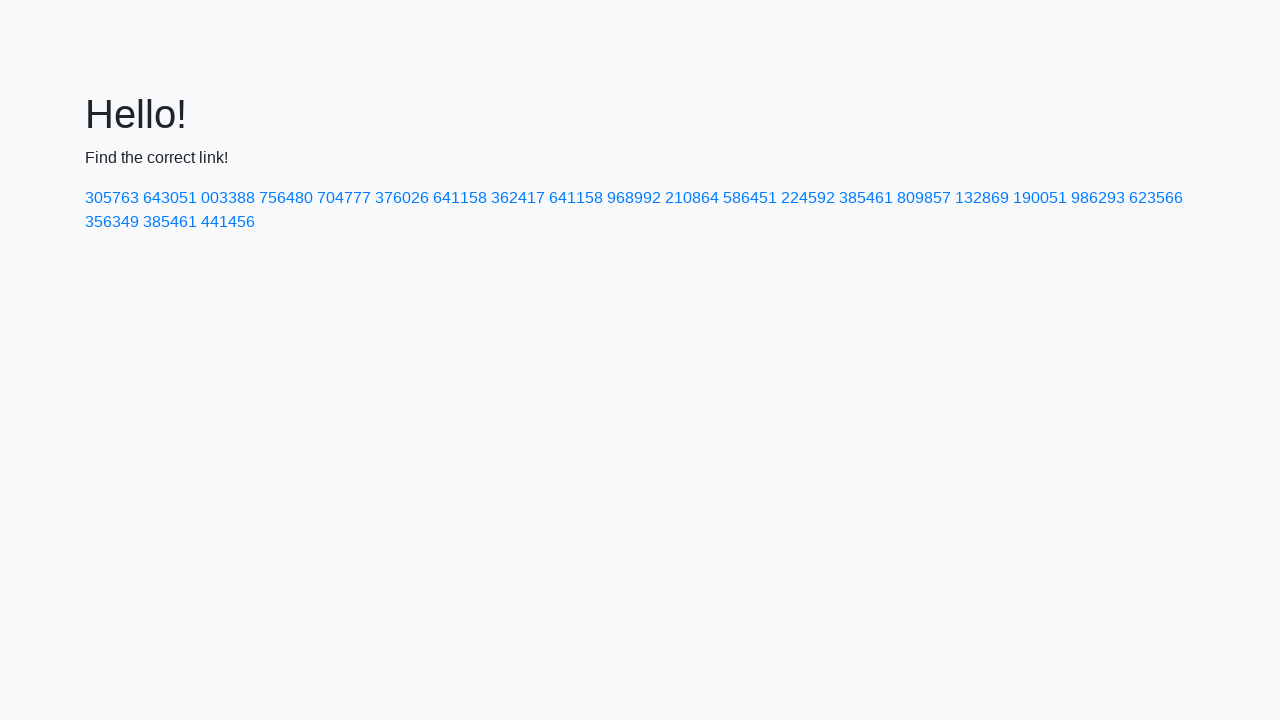

Clicked on link with calculated text '224592' at (808, 198) on text=224592
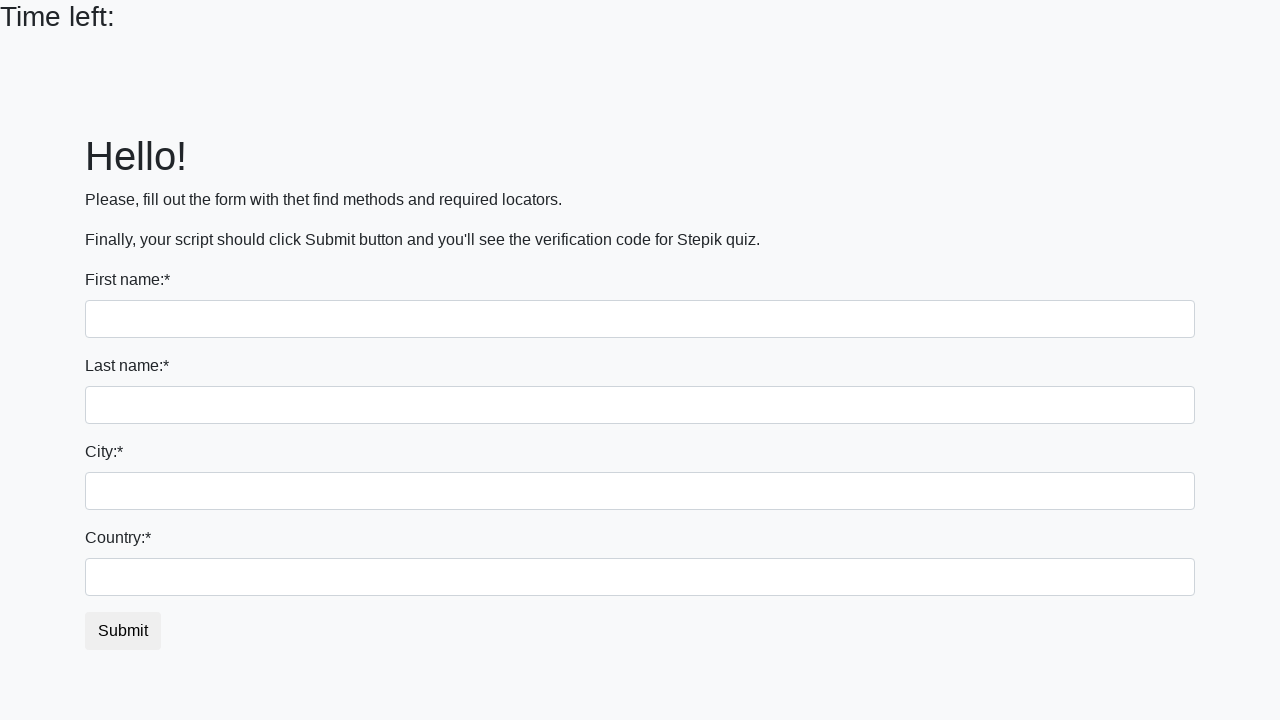

Filled in first name field with 'Ivan' on div:nth-child(1) input
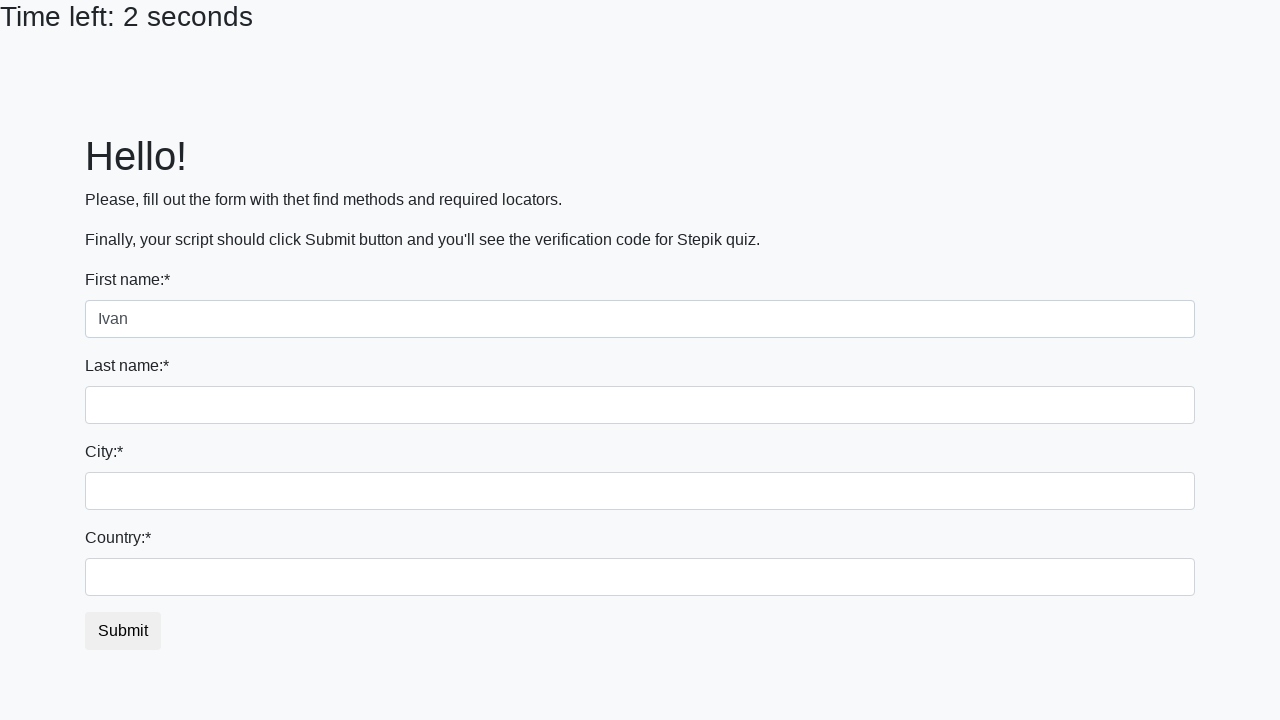

Filled in last name field with 'Petrov' on input[name='last_name']
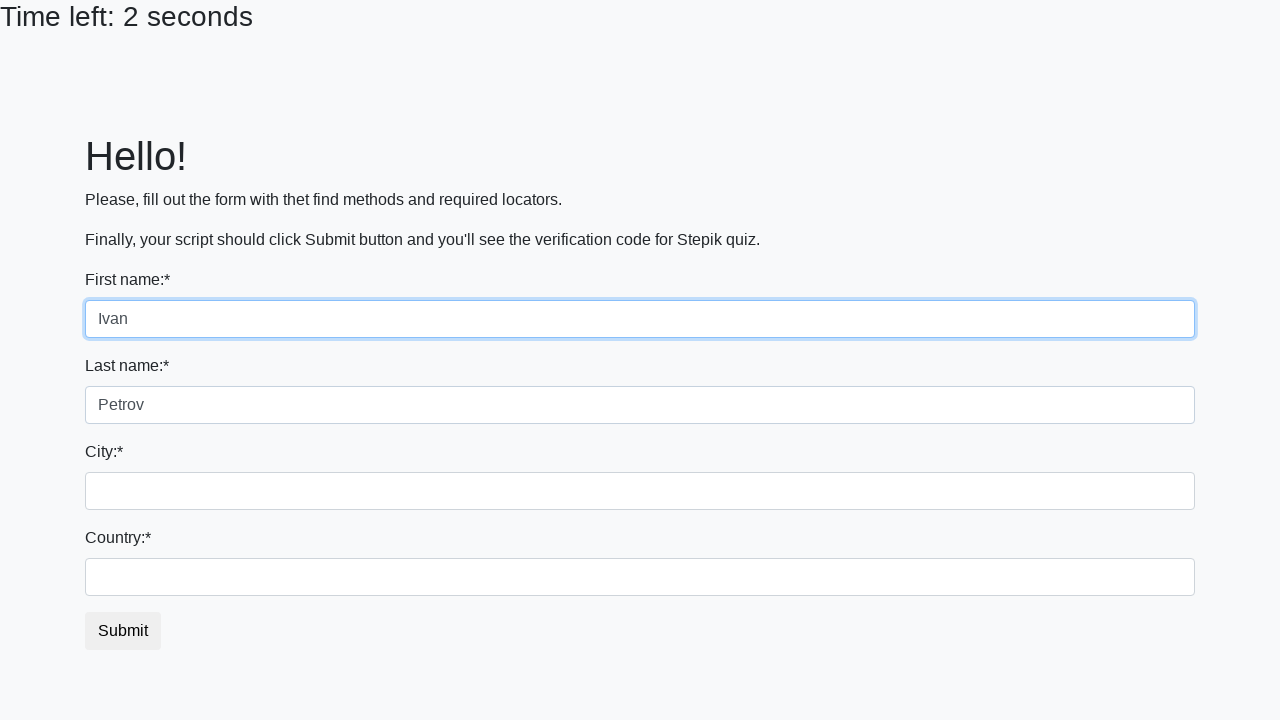

Filled in city field with 'Smolensk' on .form-control.city
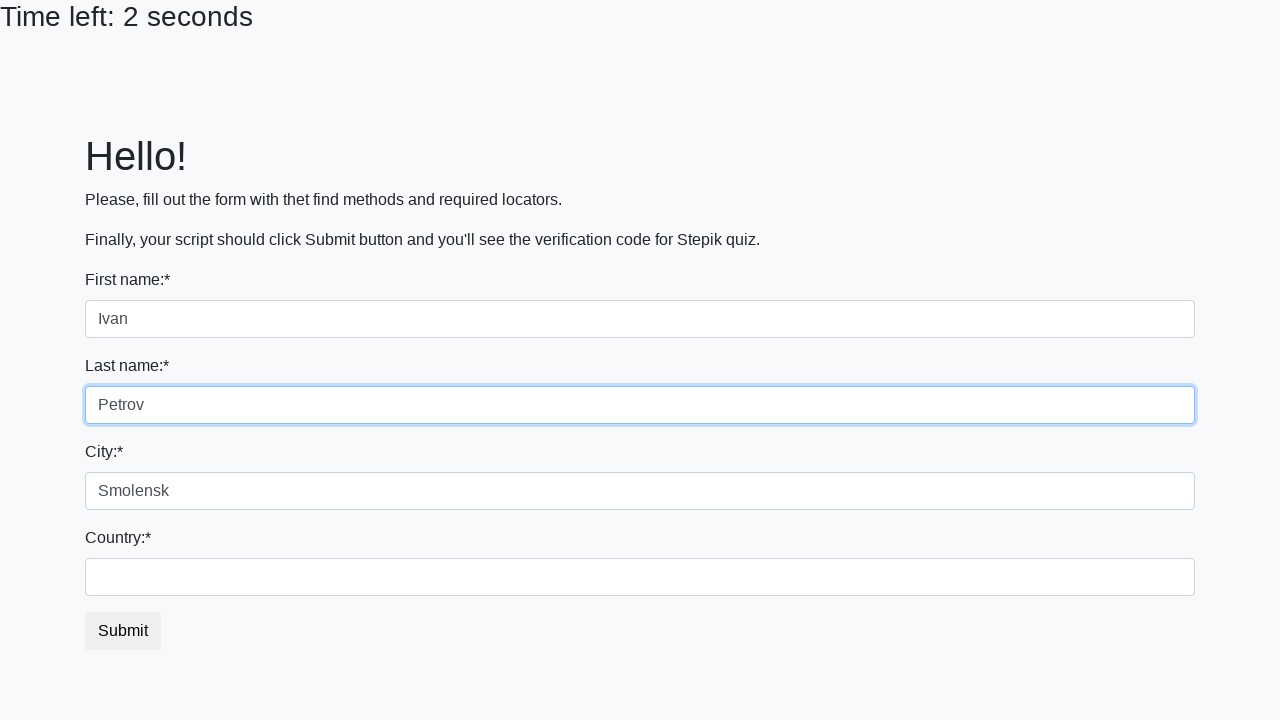

Filled in country field with 'Russia' on #country
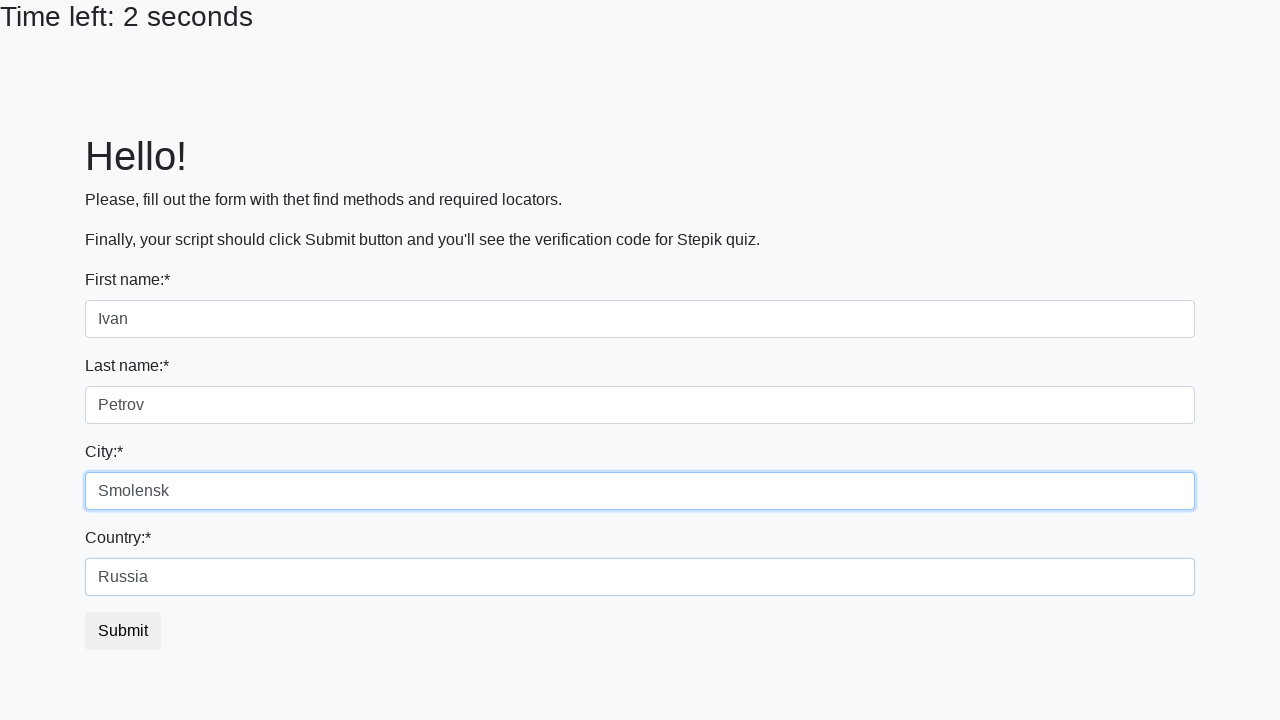

Clicked submit button to submit the form at (123, 631) on button.btn
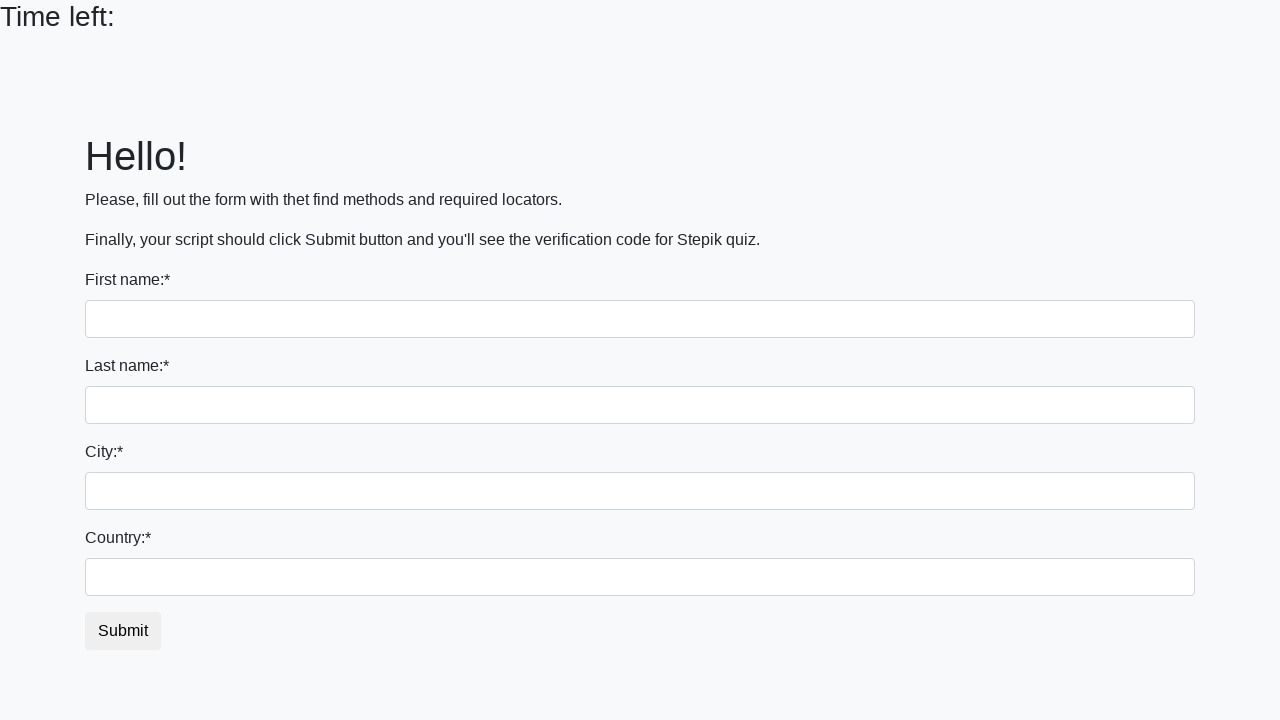

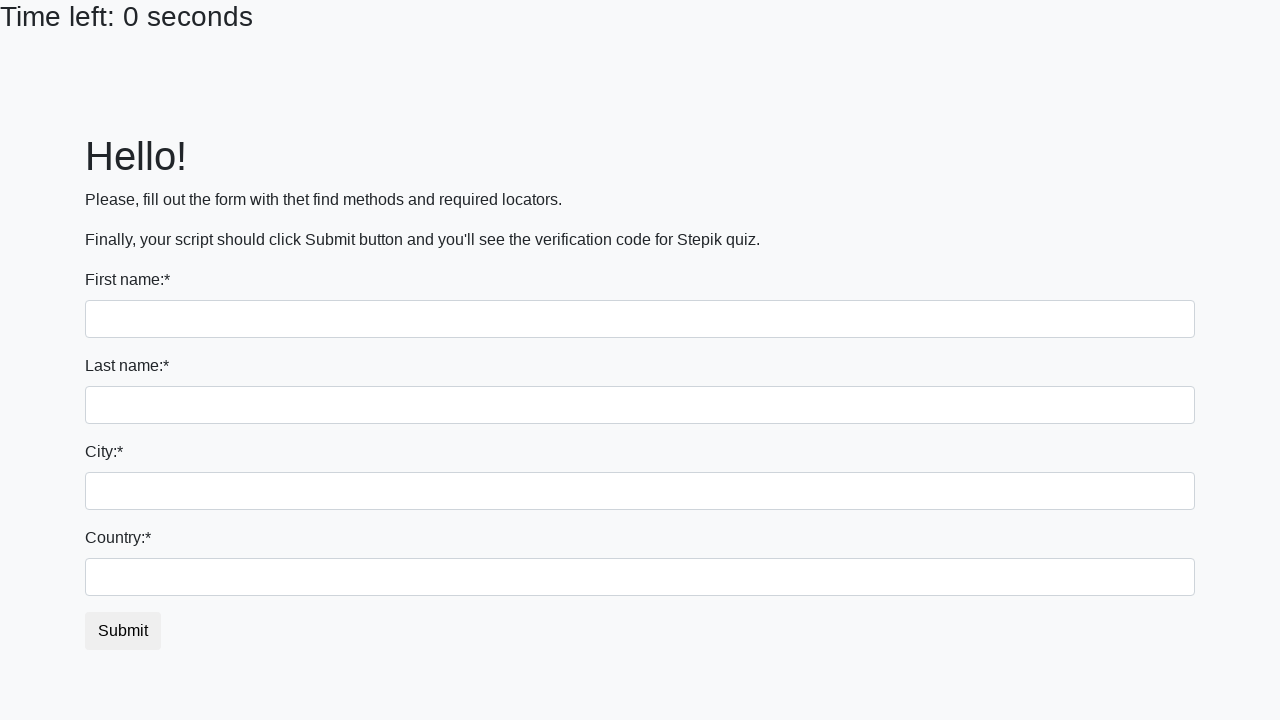